Tests clearing a feedback form by filling in all fields and then clicking the clear/reset button to verify fields are emptied

Starting URL: http://zero.webappsecurity.com/feedback.html

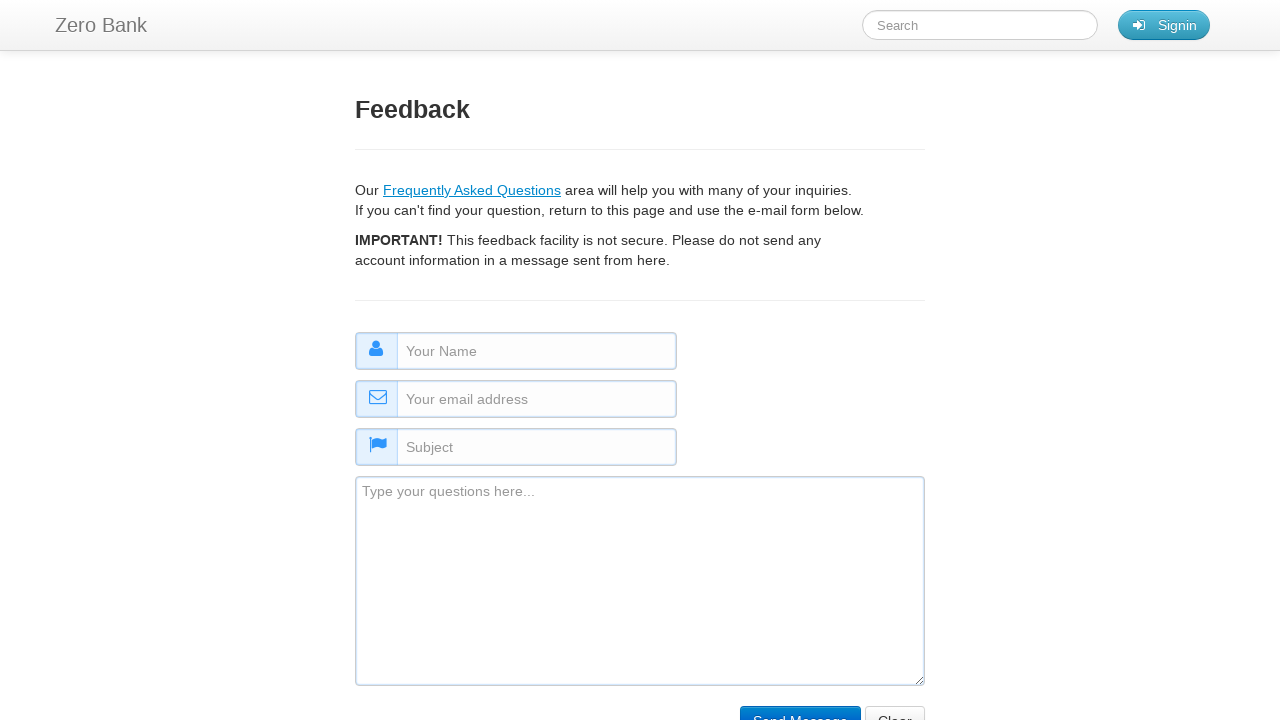

Filled name field with 'Test' on #name
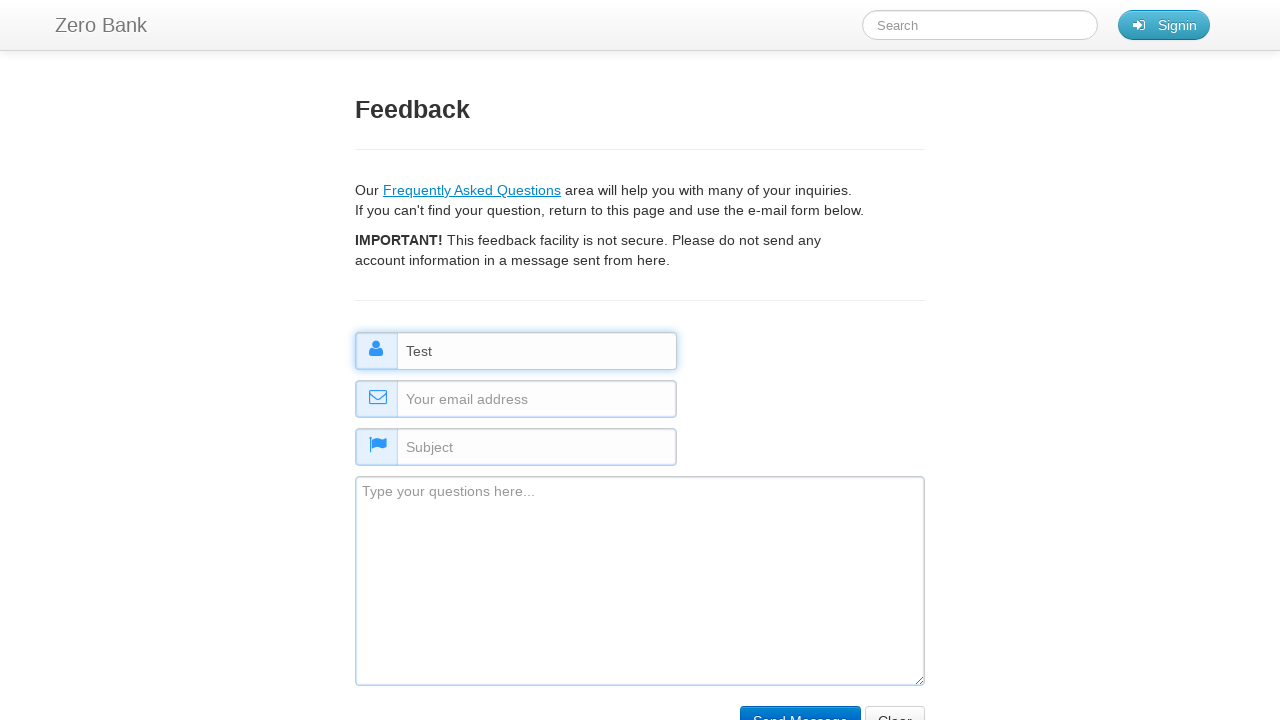

Filled email field with 'test@test.com' on #email
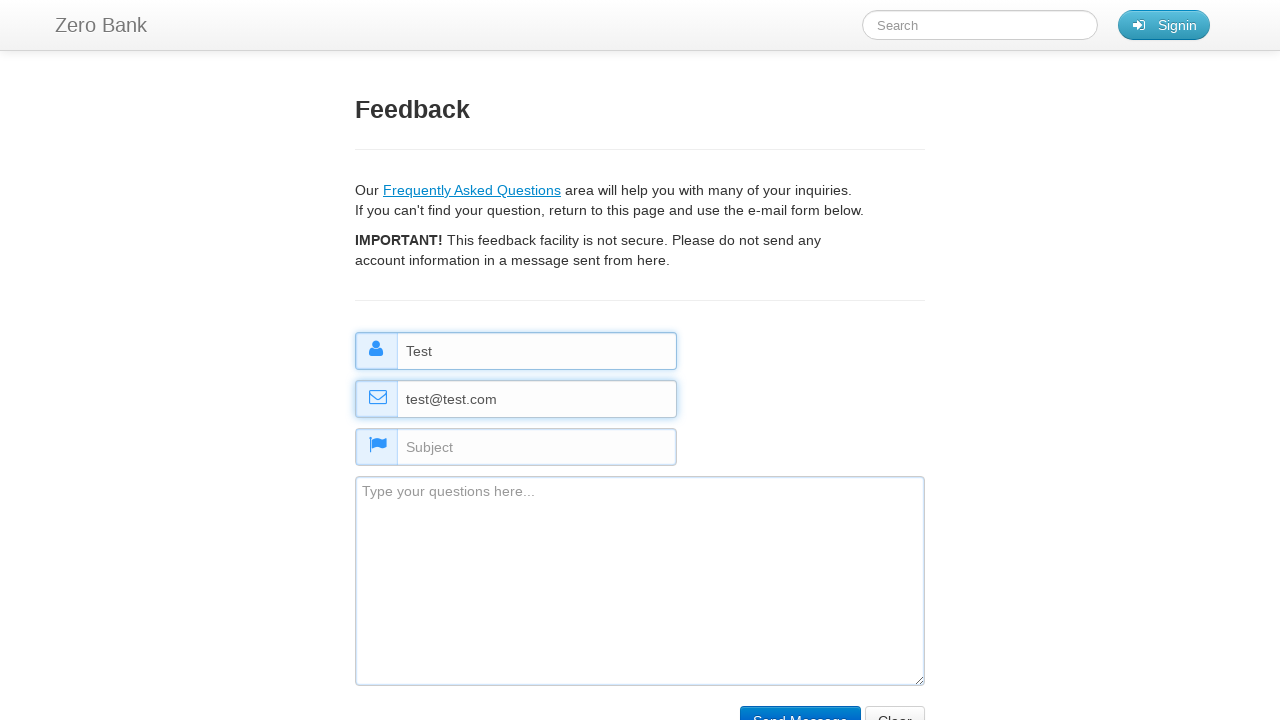

Filled subject field with 'New Subject' on #subject
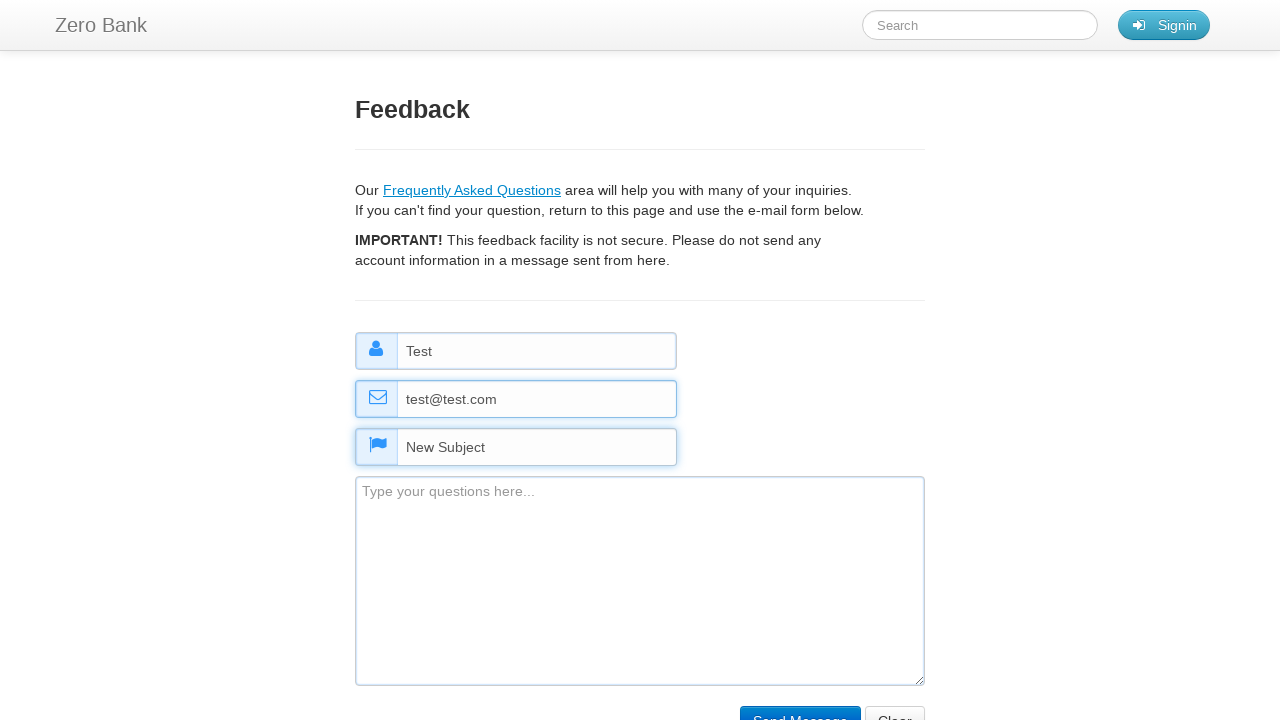

Filled comment field with 'No comment!' on #comment
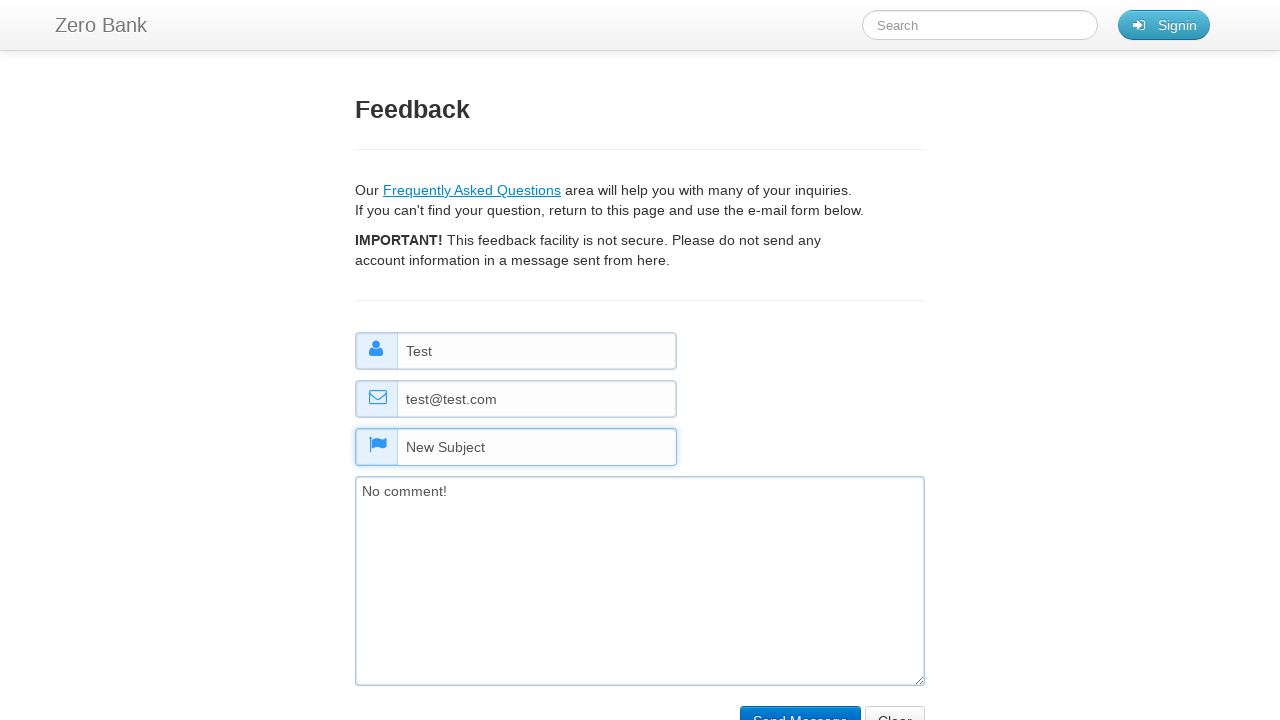

Clicked reset button to clear the form at (895, 705) on input[type='reset']
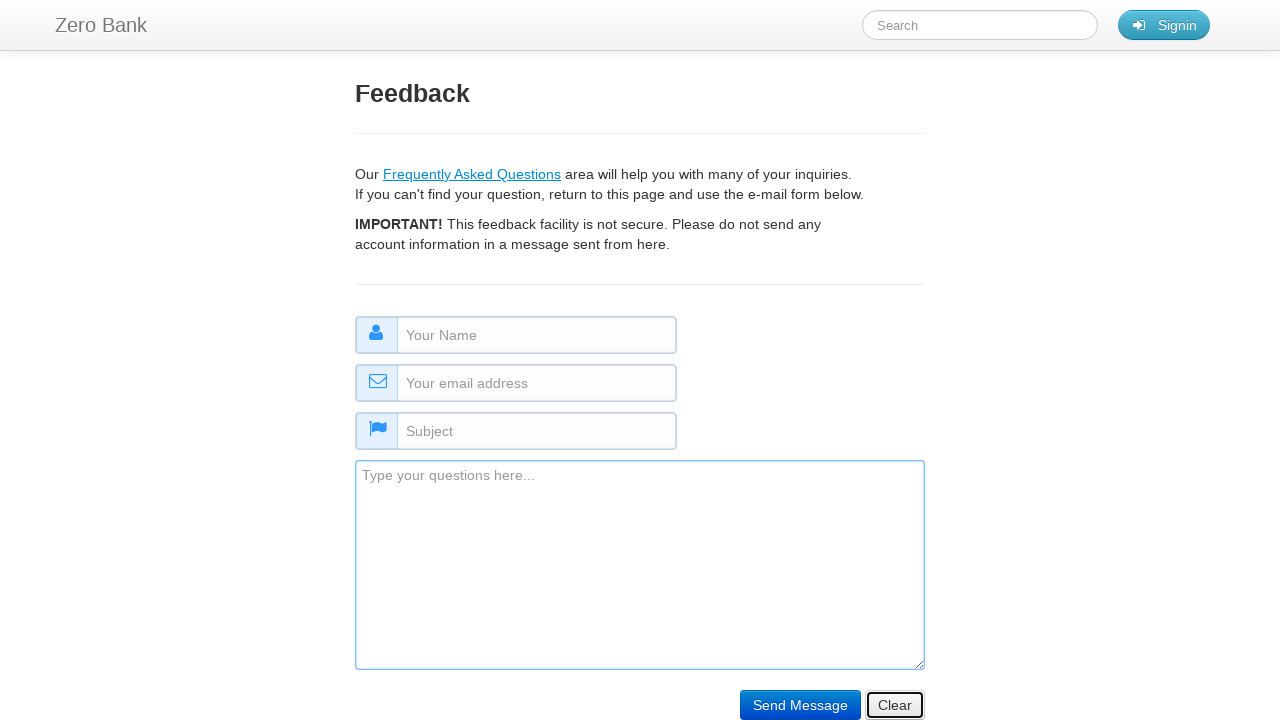

Verified name field is empty
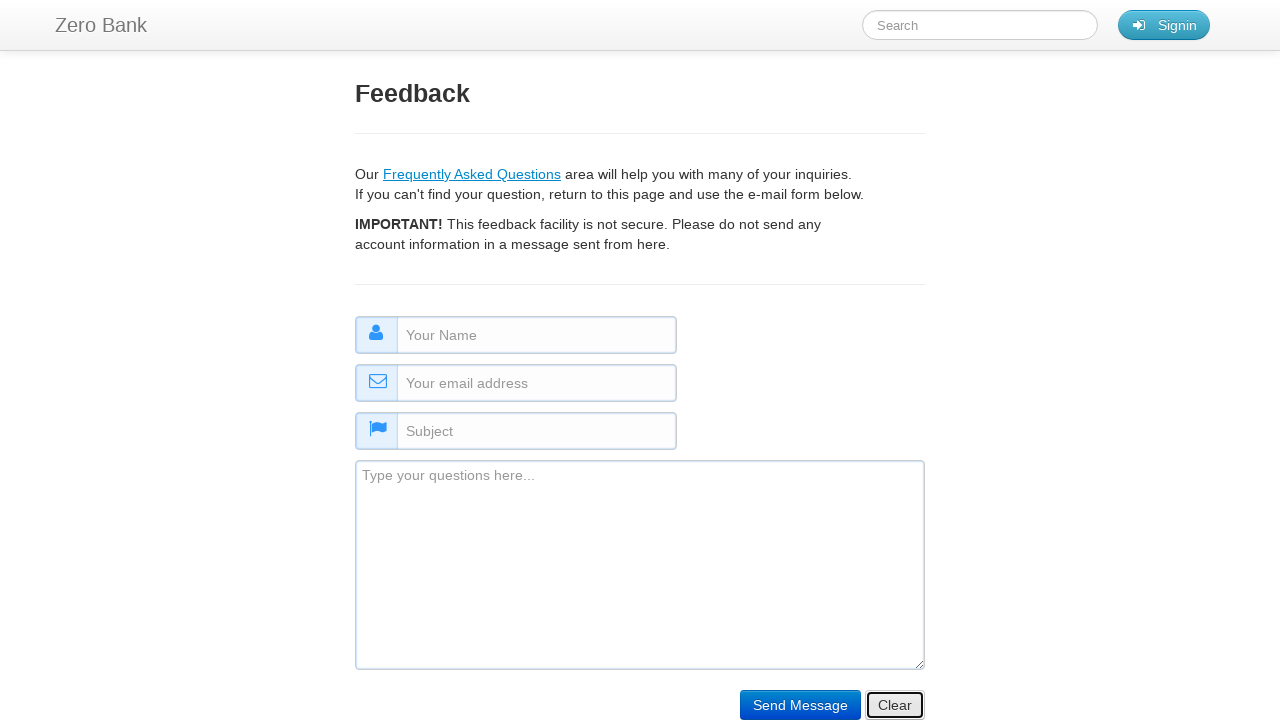

Verified email field is empty
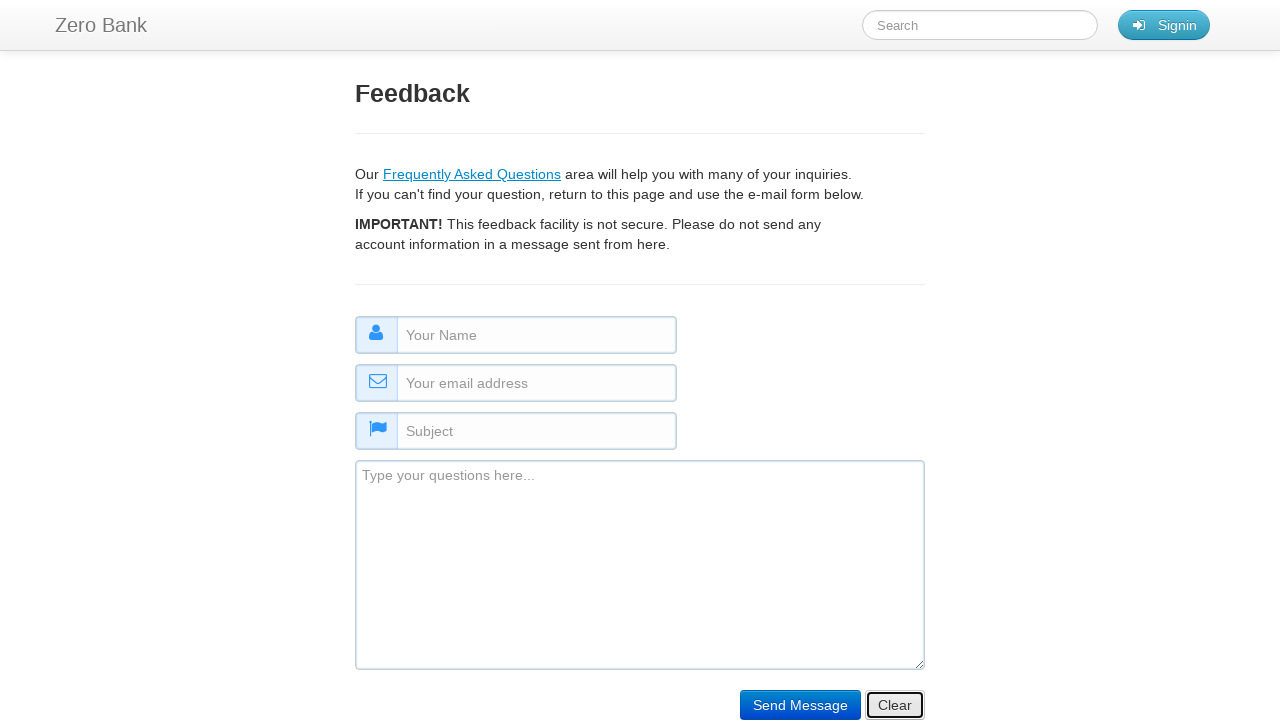

Verified subject field is empty
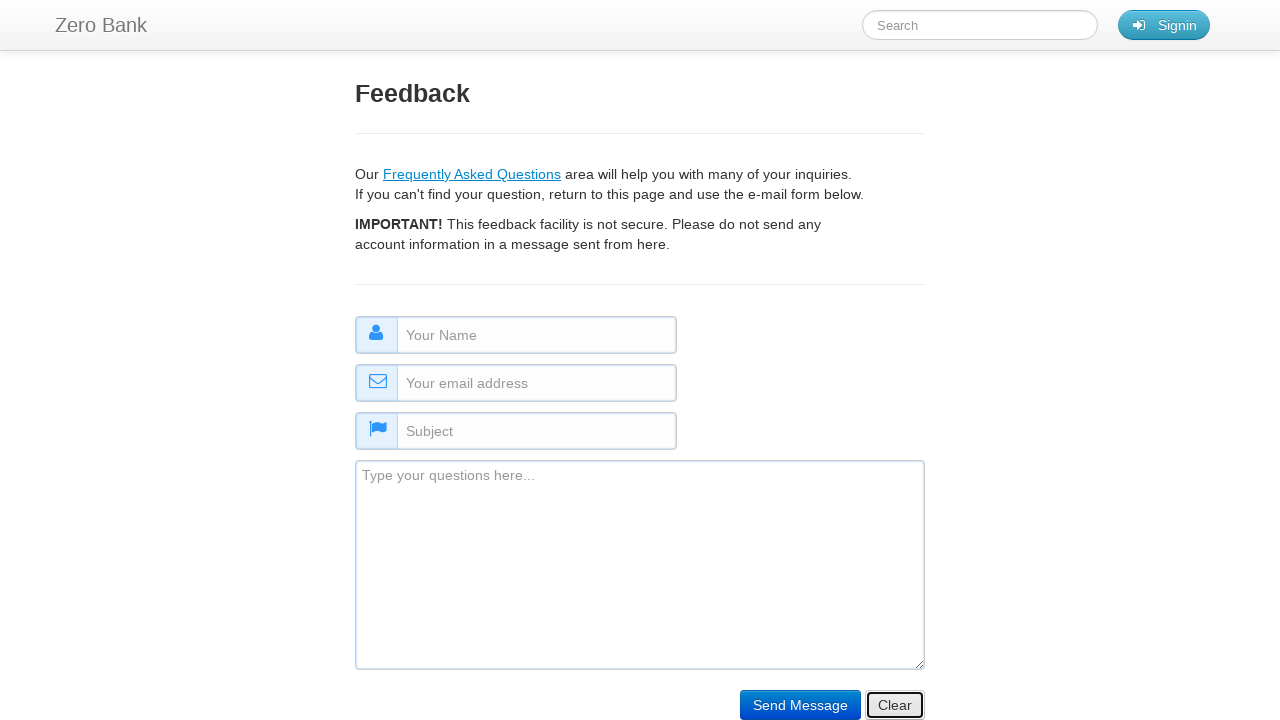

Verified comment field is empty
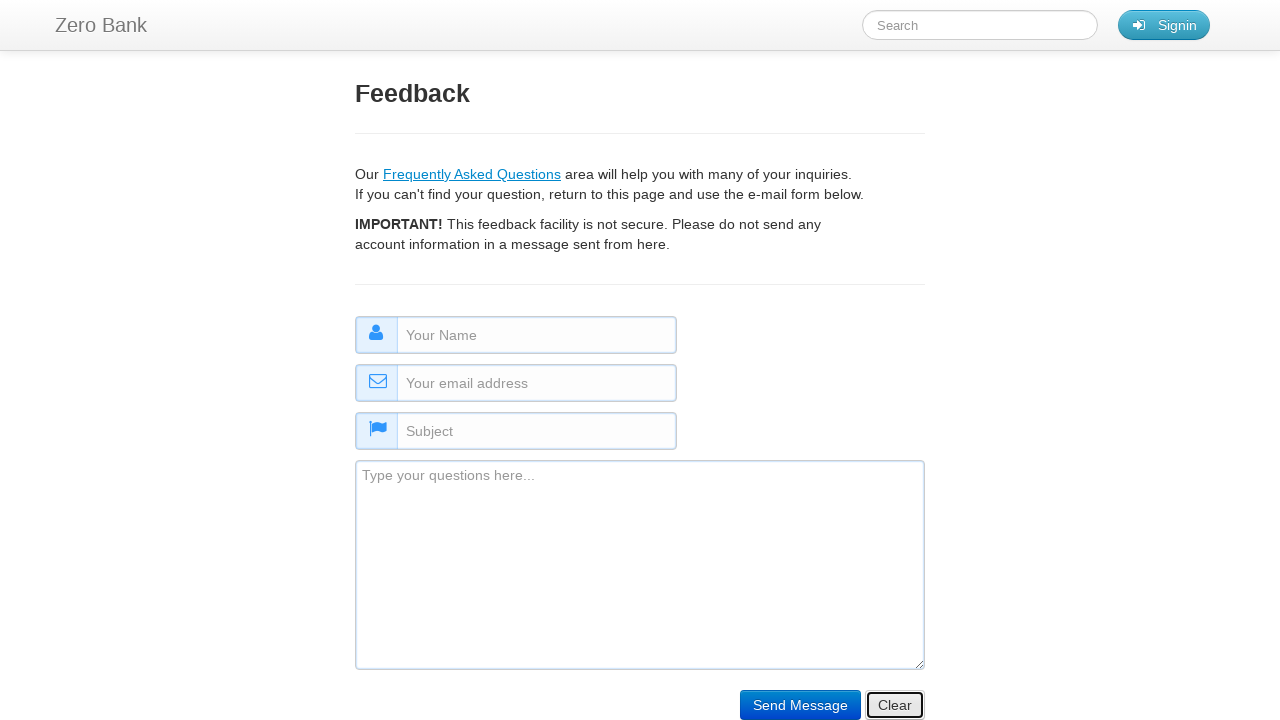

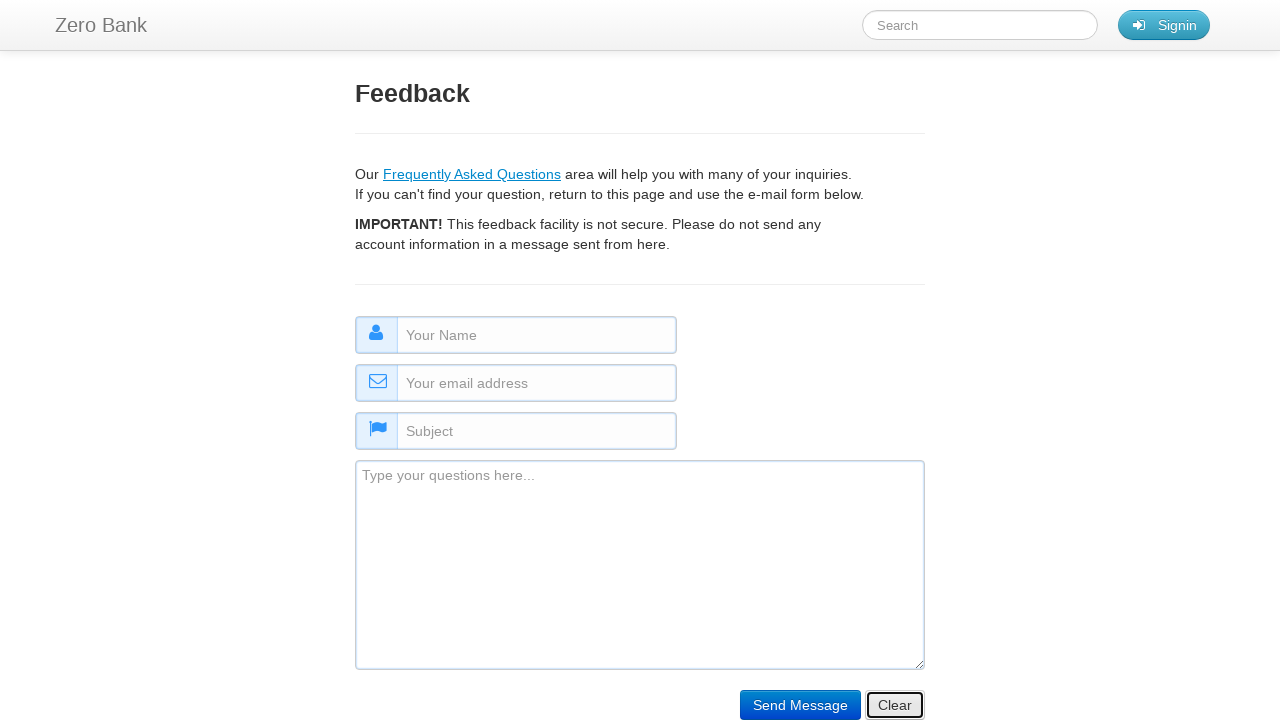